Tests checkbox functionality by selecting Option 2 and Option 3, then verifying the result message displays the selected options

Starting URL: https://kristinek.github.io/site/examples/actions

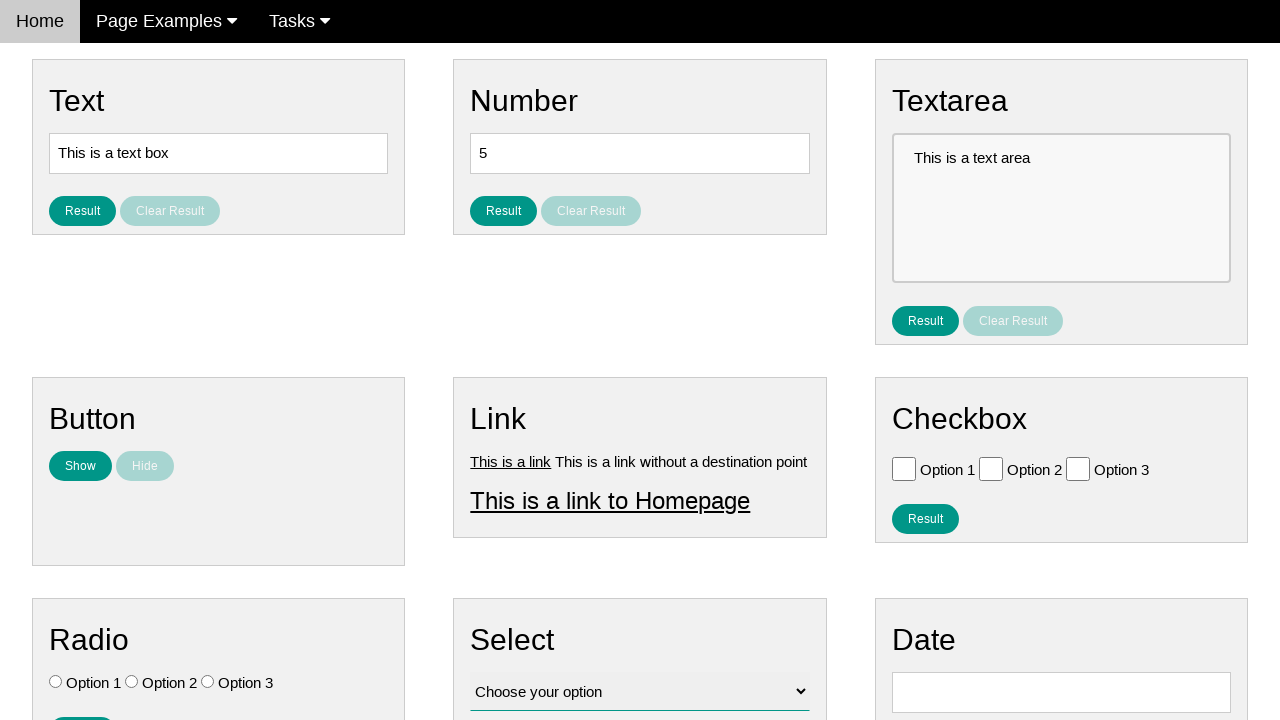

Clicked Option 2 checkbox at (991, 468) on .w3-check[type='checkbox'] >> nth=1
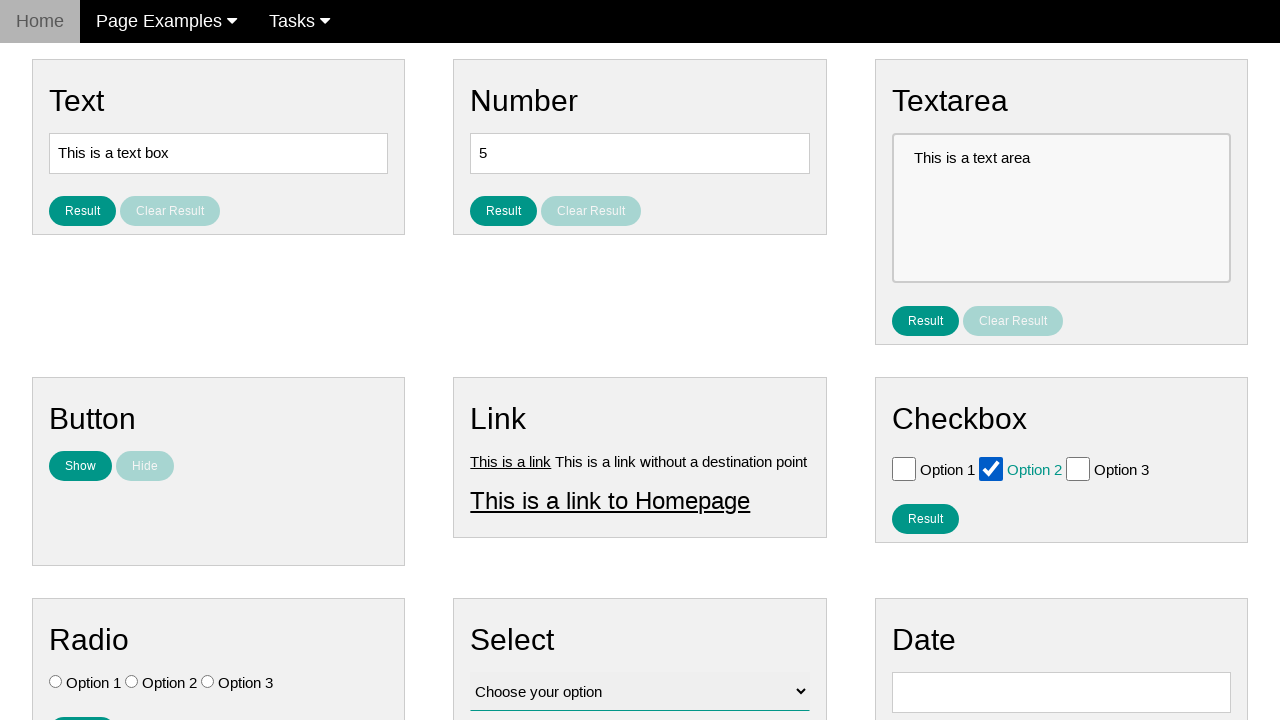

Clicked Option 3 checkbox at (1078, 468) on .w3-check[type='checkbox'] >> nth=2
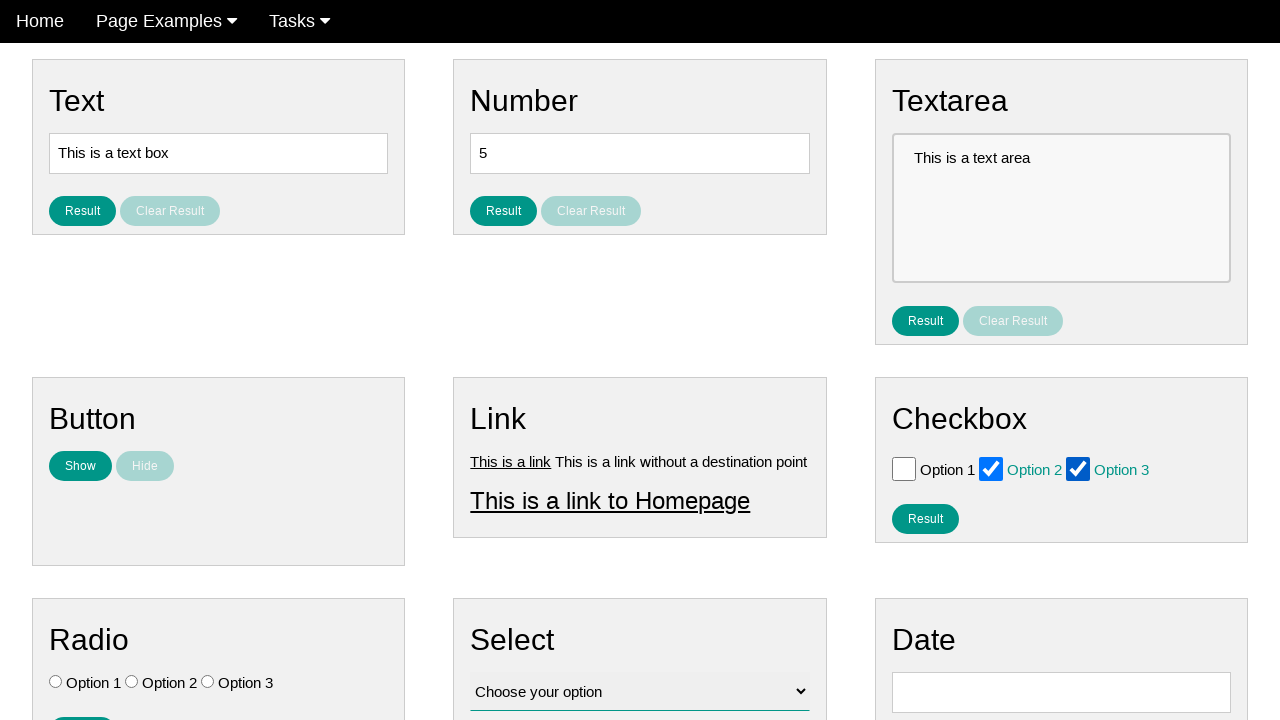

Clicked result button to display selected options at (925, 518) on #result_button_checkbox
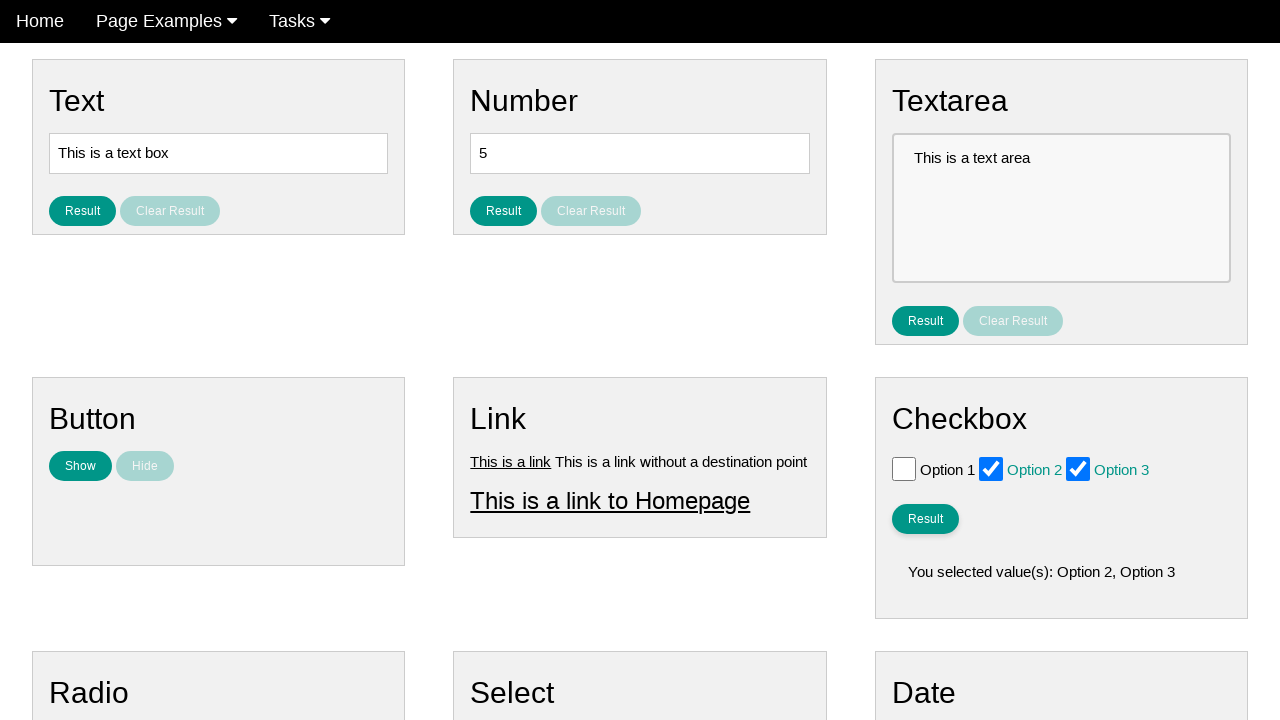

Result message displayed with selected checkbox options
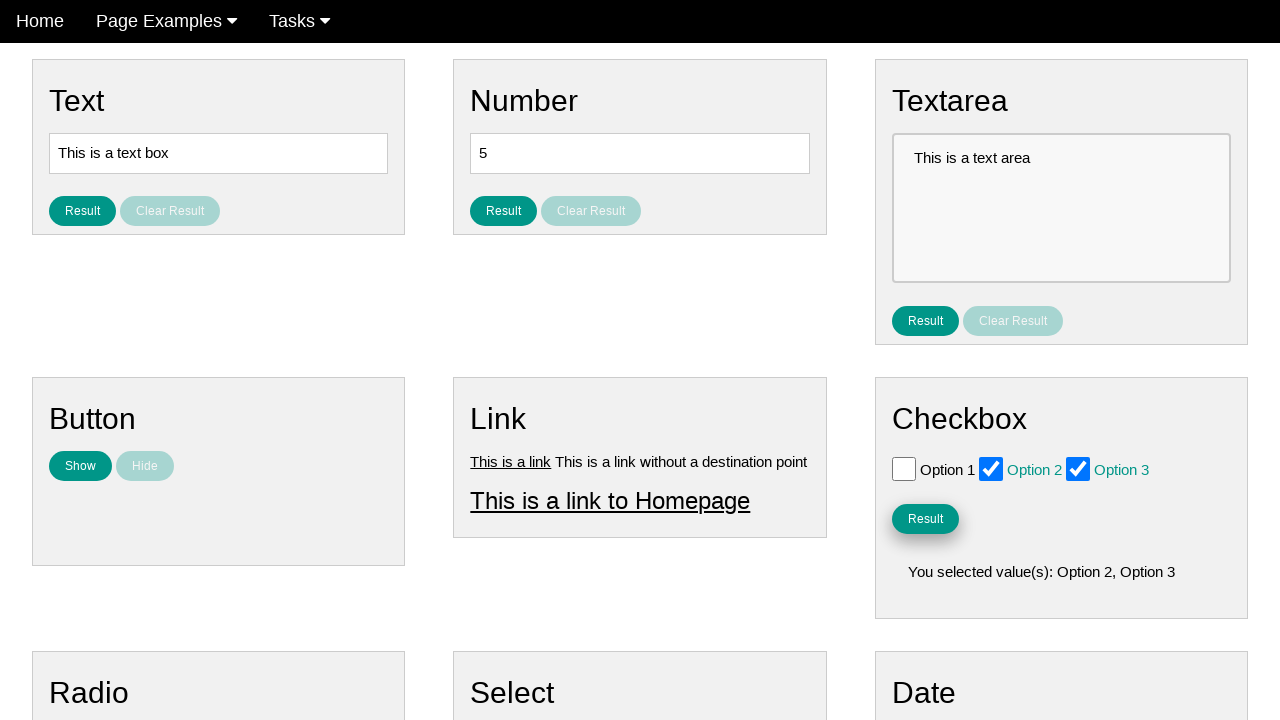

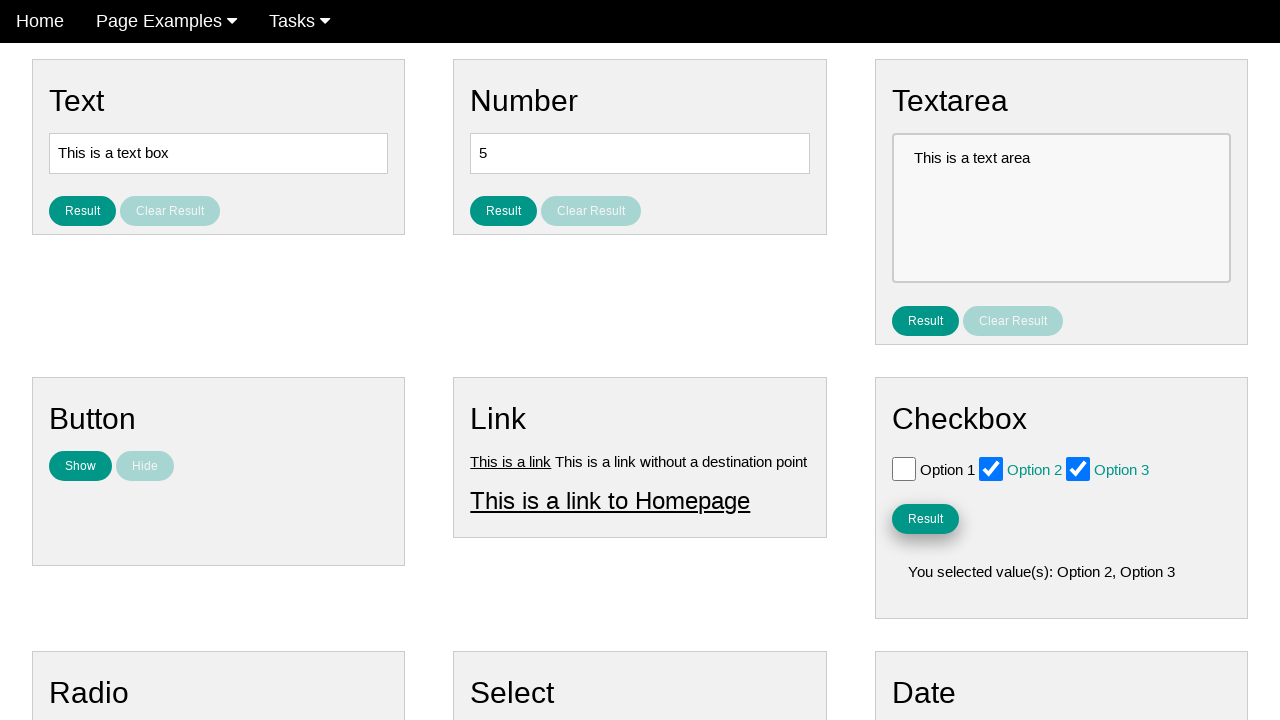